Navigates to My Account page by clicking the link and verifies the page title contains "My Account"

Starting URL: https://alchemy.hguy.co/lms

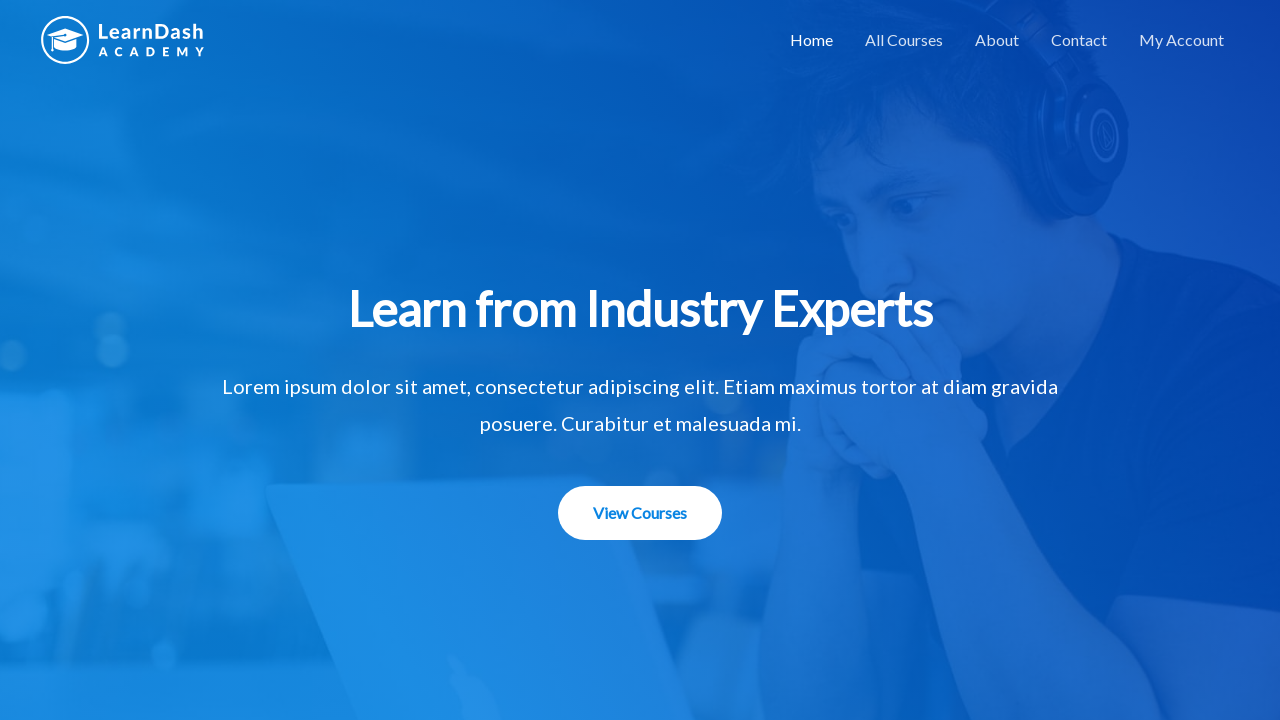

Navigated to starting URL https://alchemy.hguy.co/lms
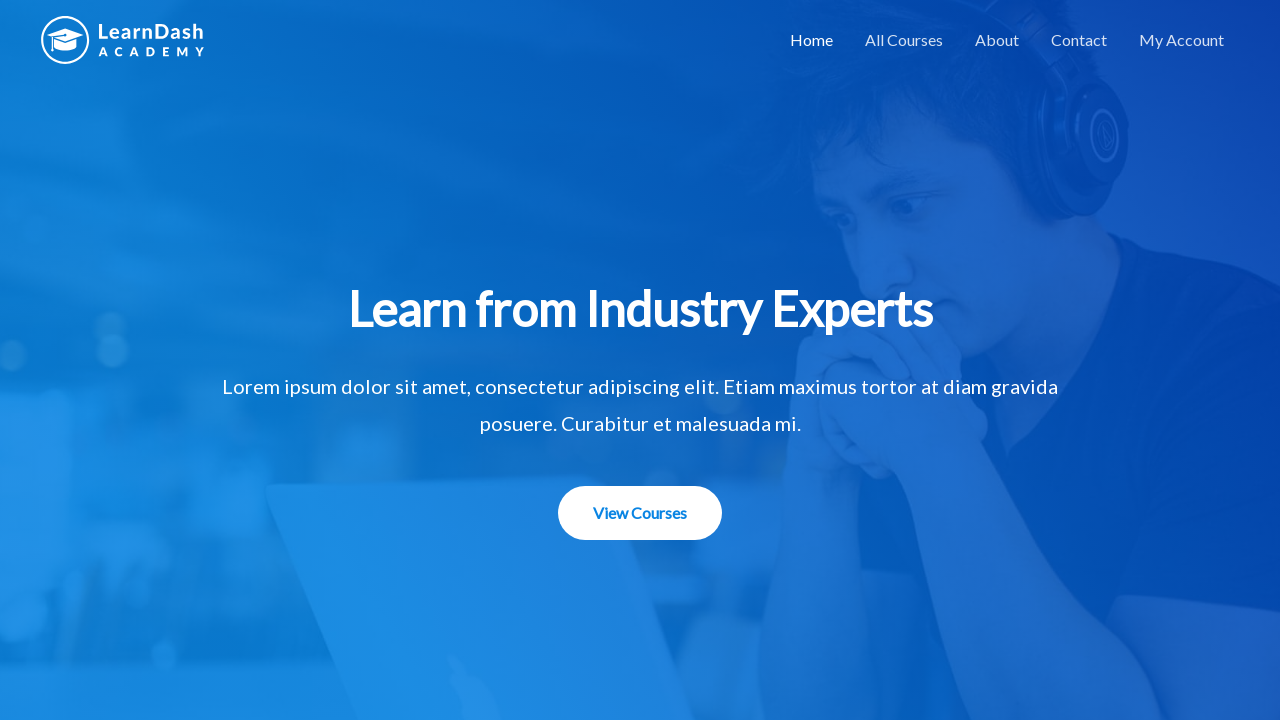

Clicked on My Account link at (1182, 40) on text=My Account
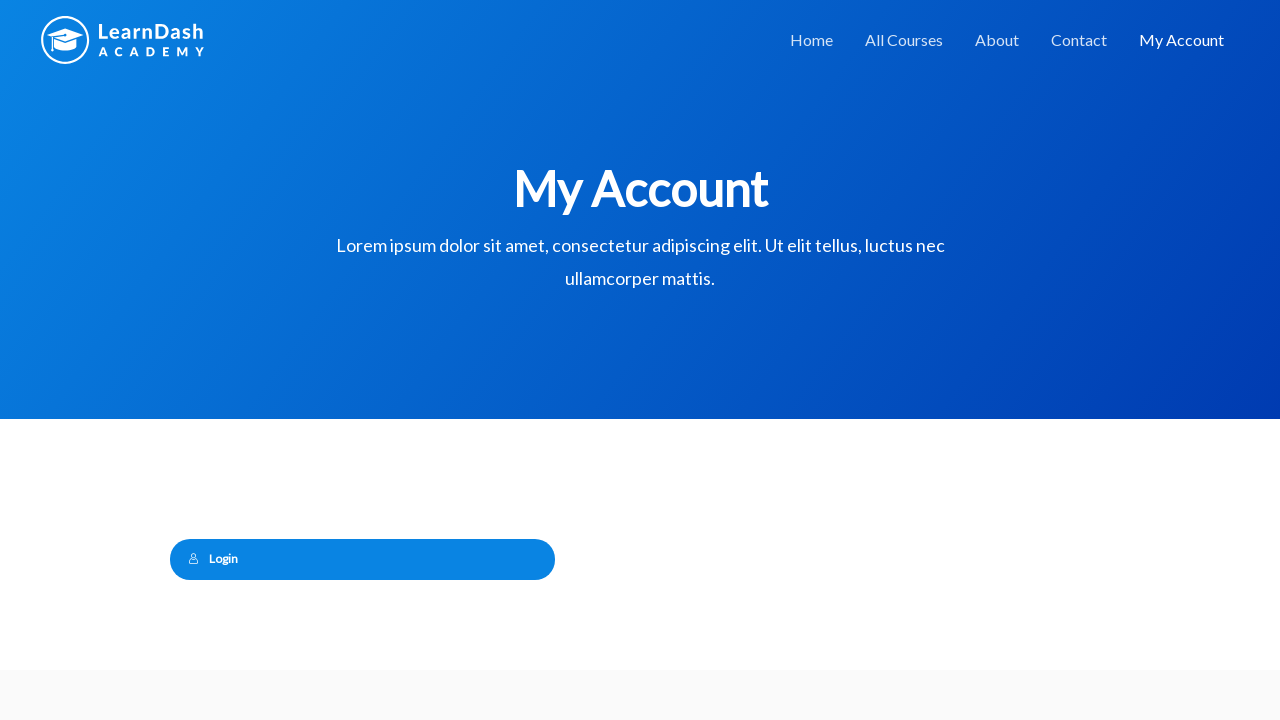

Waited for page to reach networkidle state
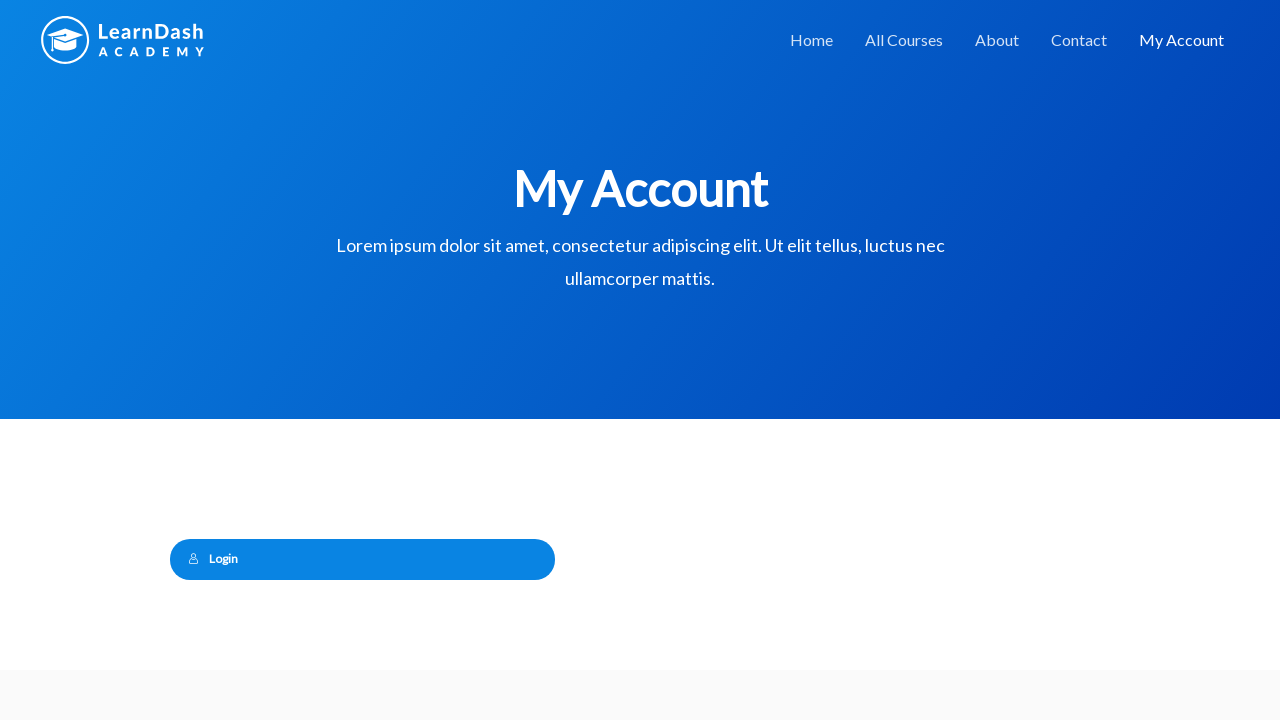

Verified page title contains 'My Account'
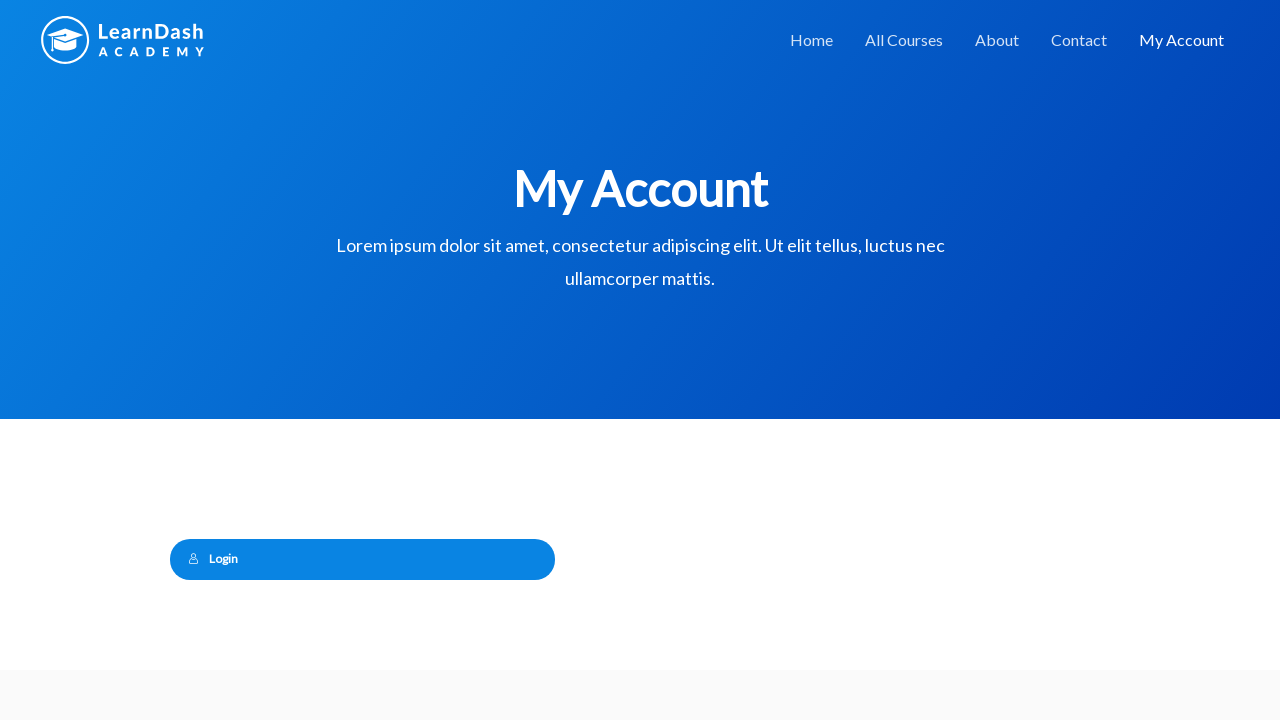

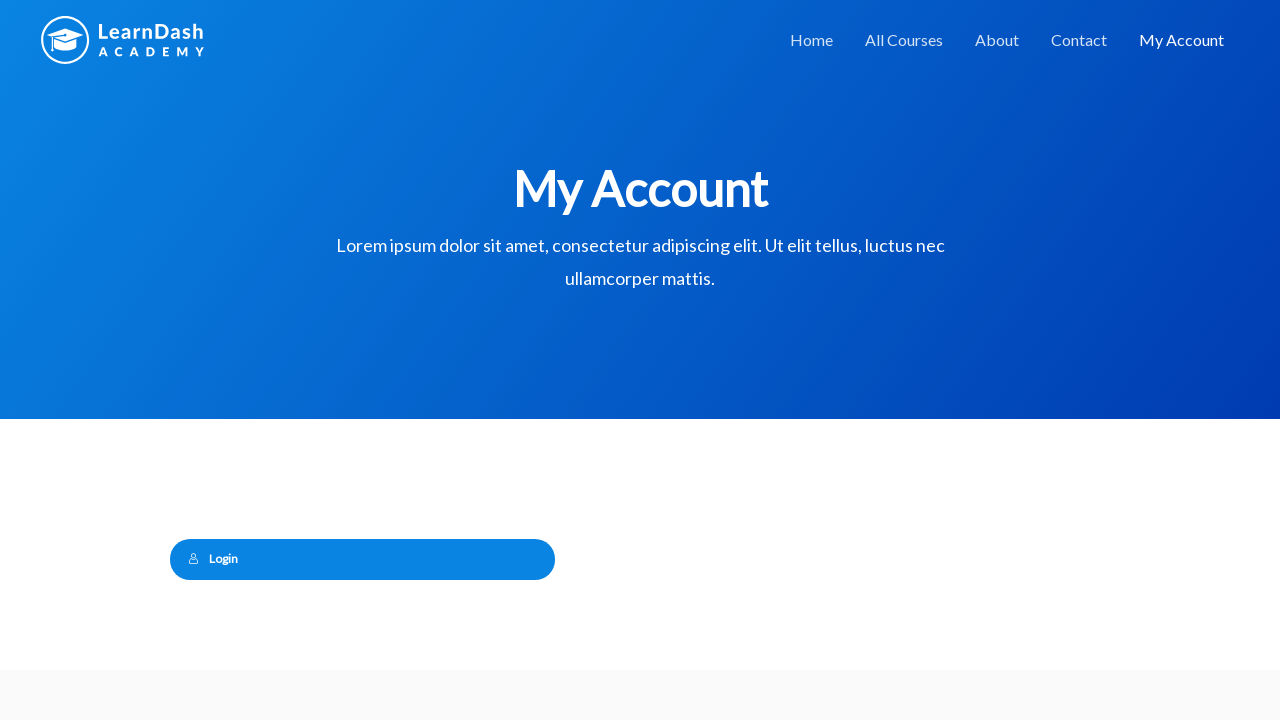